Tests wait functionality by clicking a button that reveals a text field after a delay, then filling that field

Starting URL: https://www.hyrtutorials.com/p/waits-demo.html

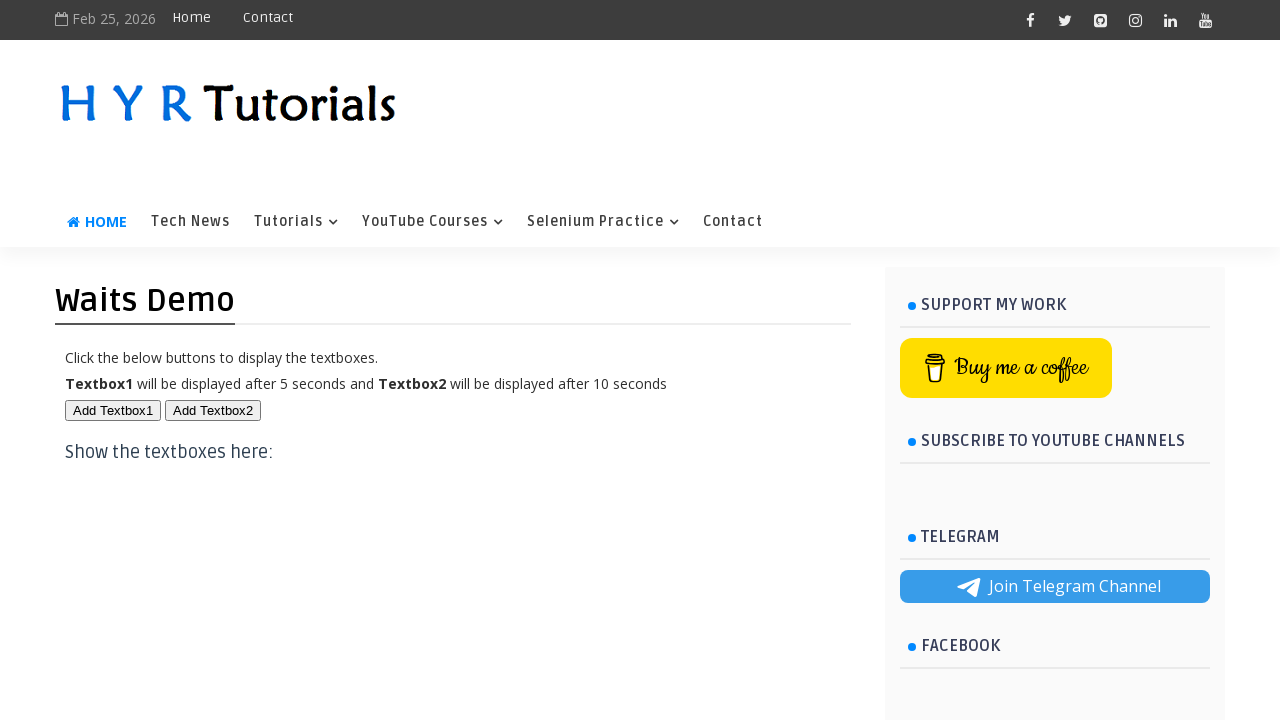

Clicked button to trigger delayed element appearance at (113, 410) on #btn1
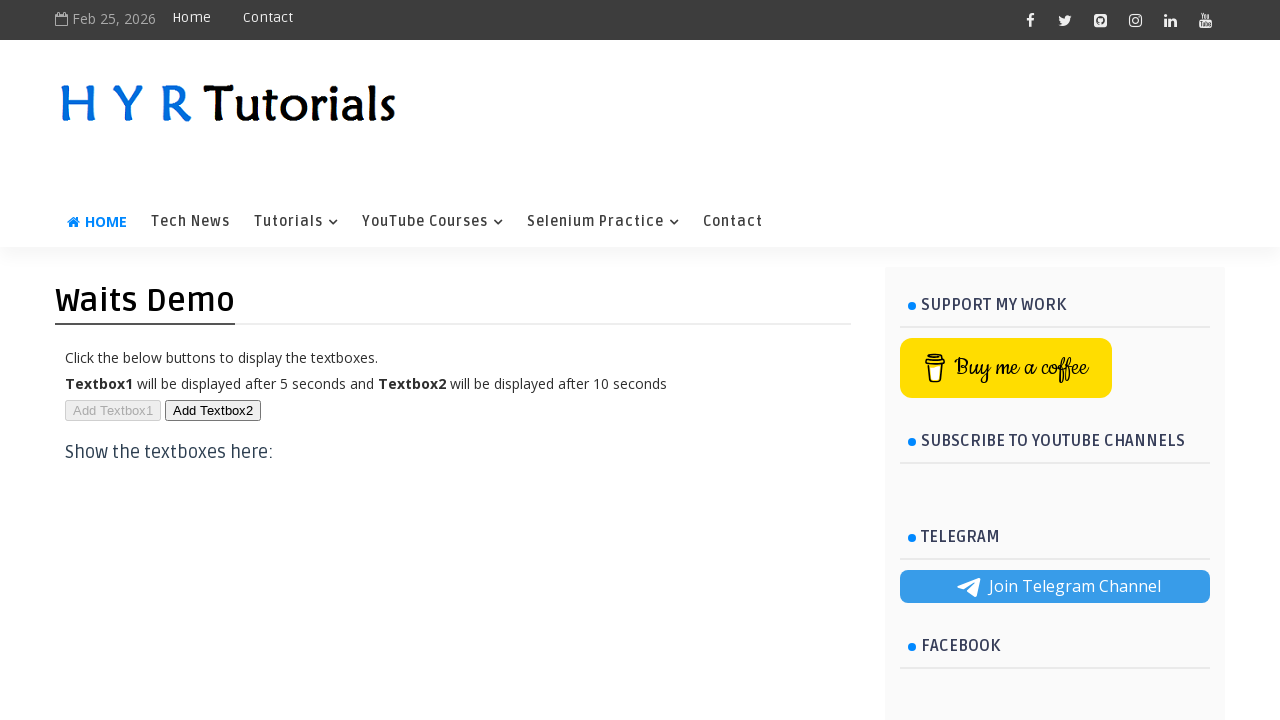

Filled text field with 'custom text' after waiting for element to appear on #txt1
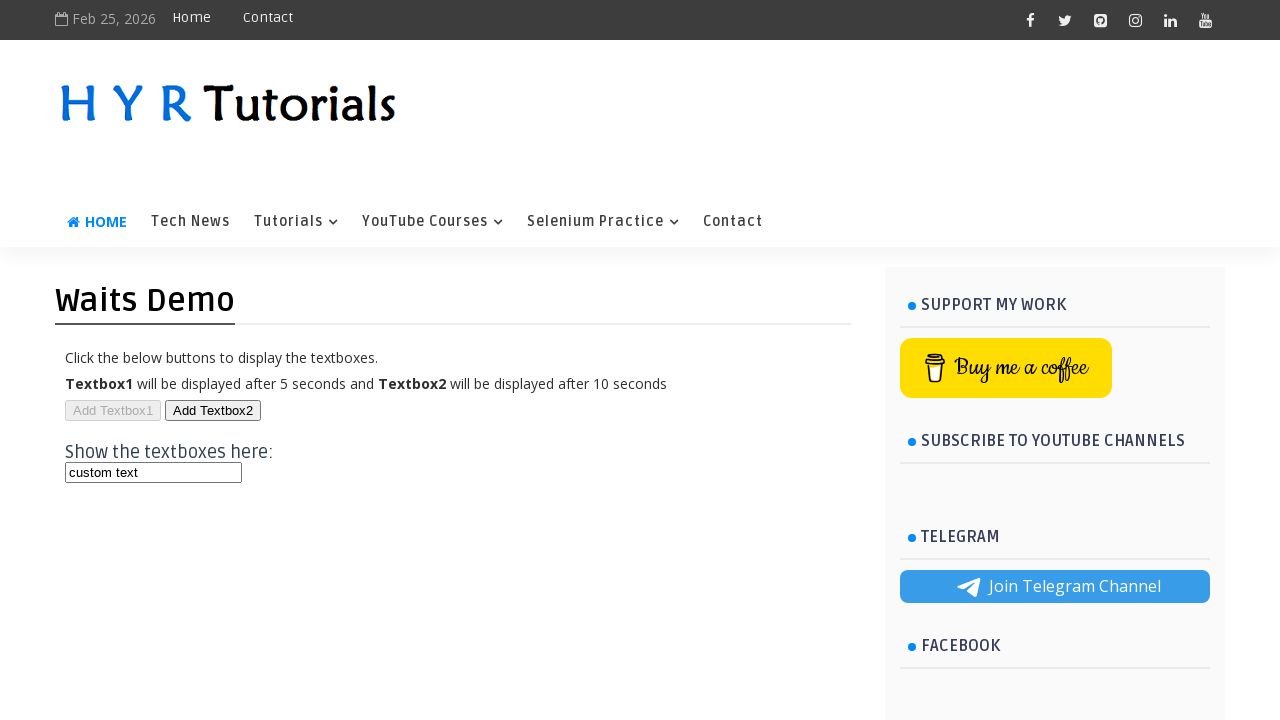

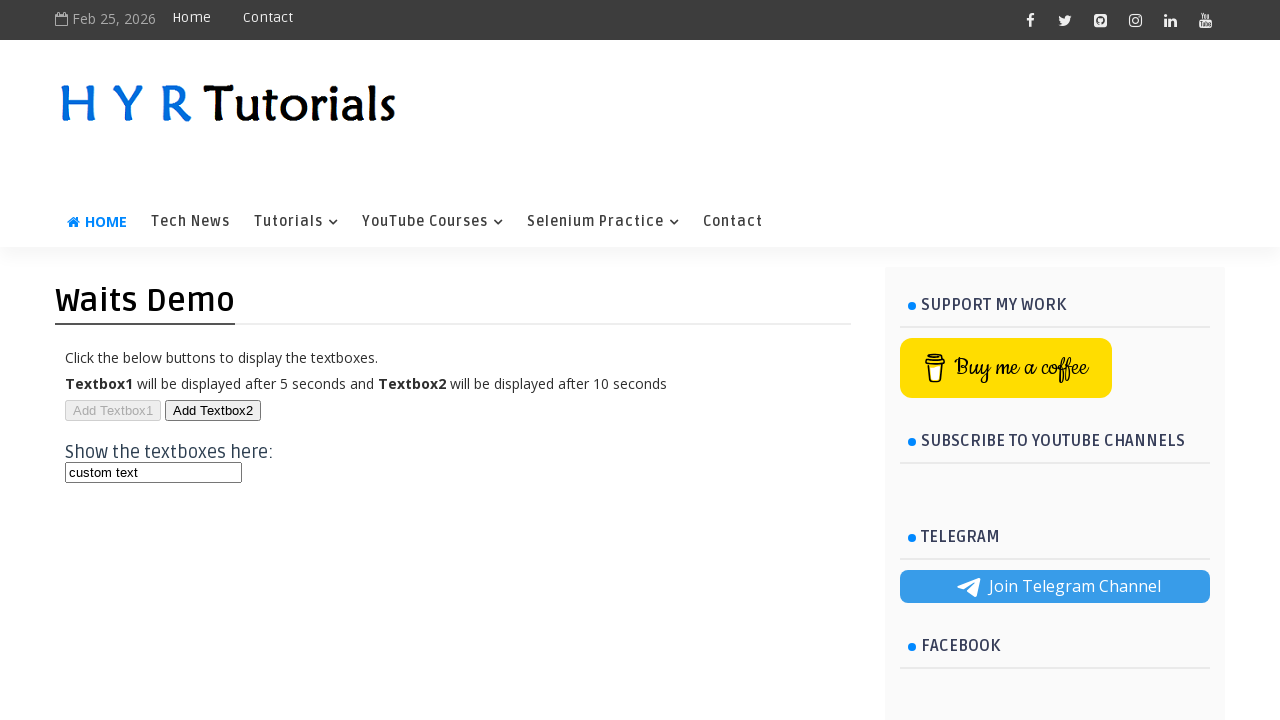